Navigates to anhtester.com and clicks on the "API Testing" section heading to test basic navigation functionality.

Starting URL: https://anhtester.com

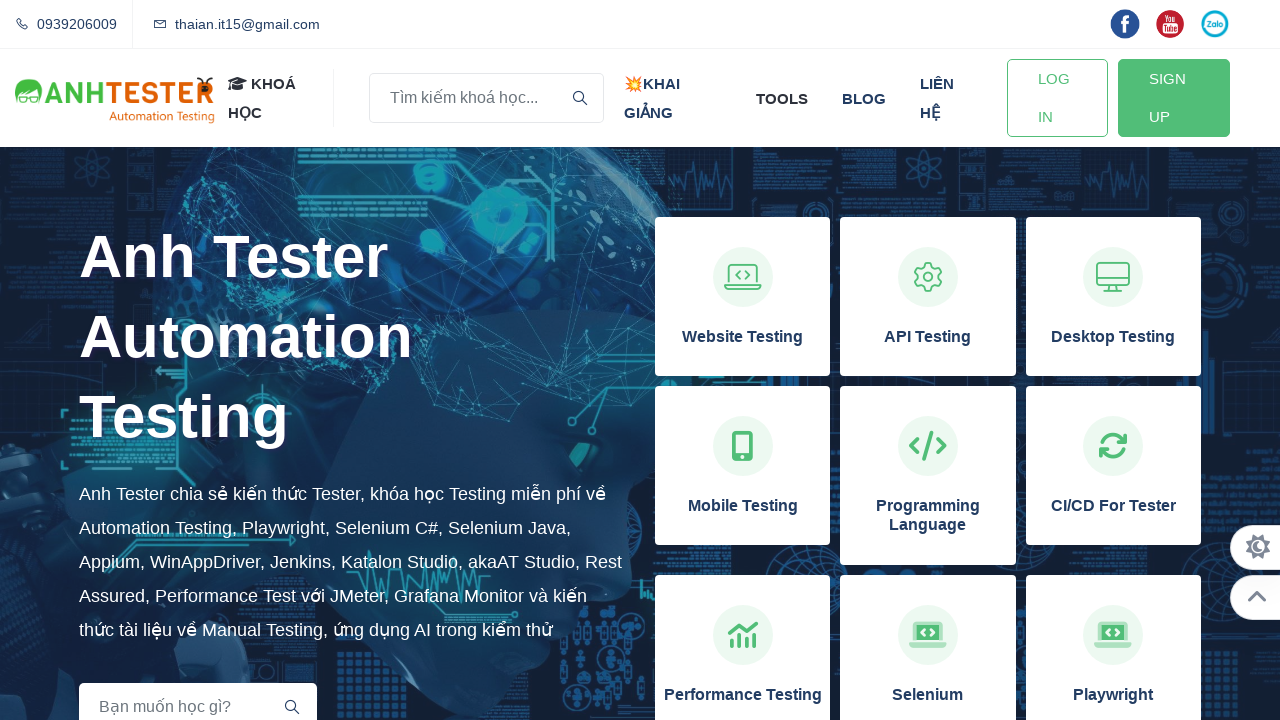

Navigated to https://anhtester.com
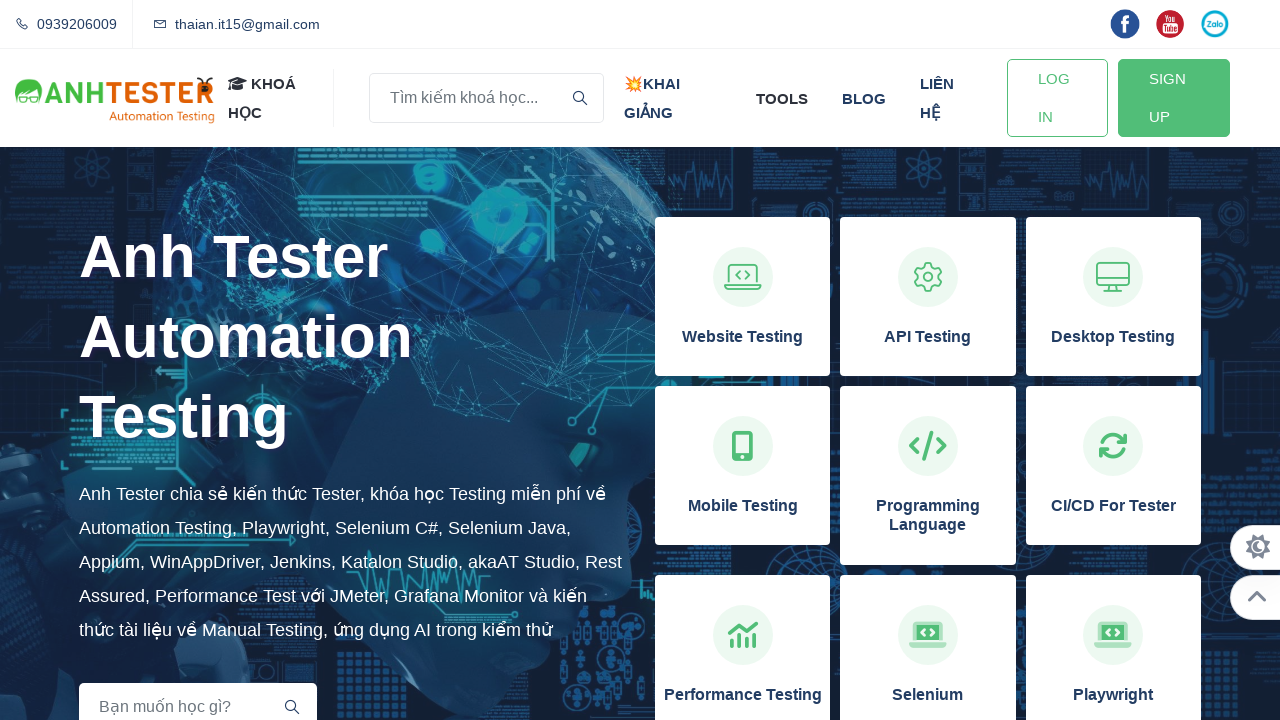

Clicked on the 'API Testing' section heading at (928, 337) on xpath=//h3[normalize-space()='API Testing']
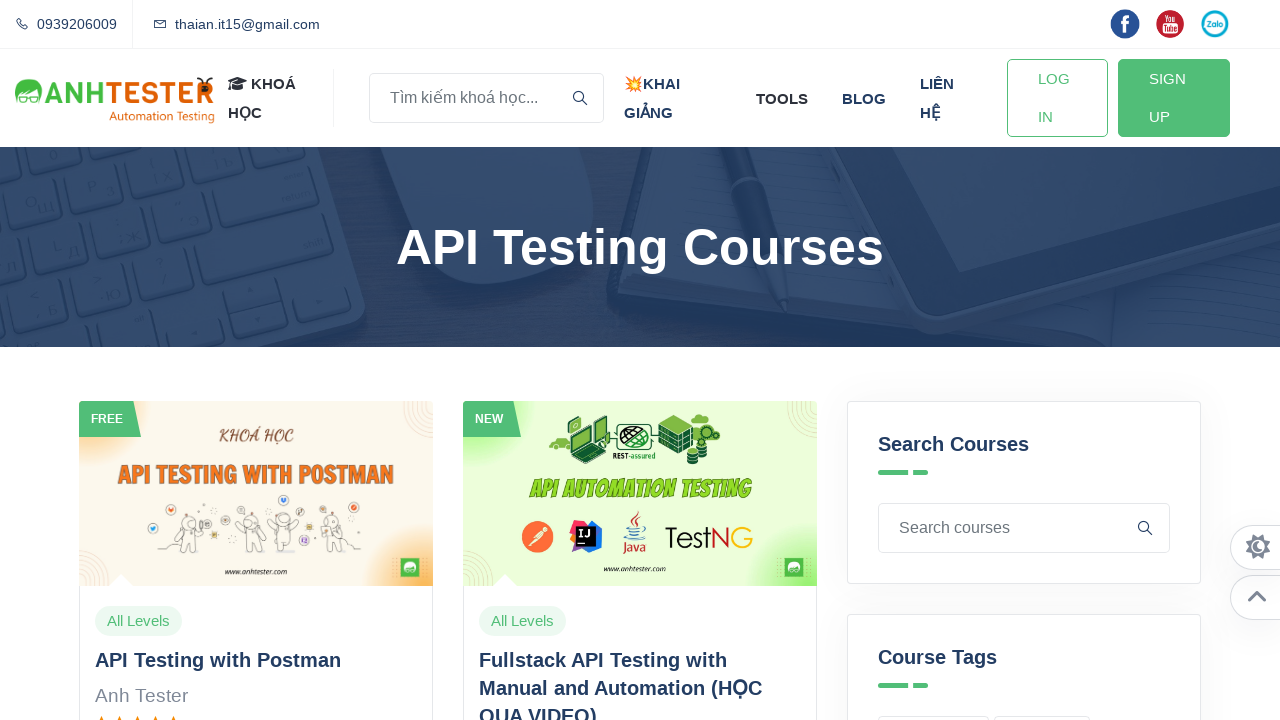

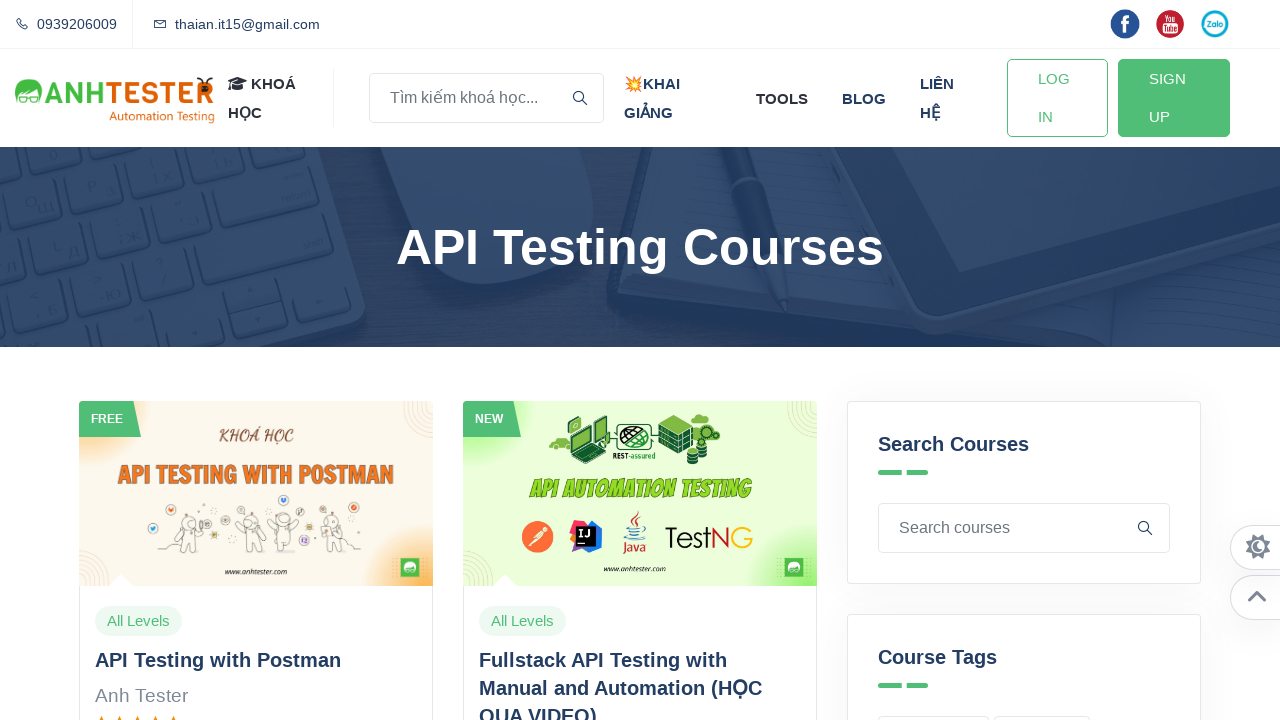